Tests a web form by locating a header element and filling a text input field with a test value

Starting URL: https://www.selenium.dev/selenium/web/web-form.html

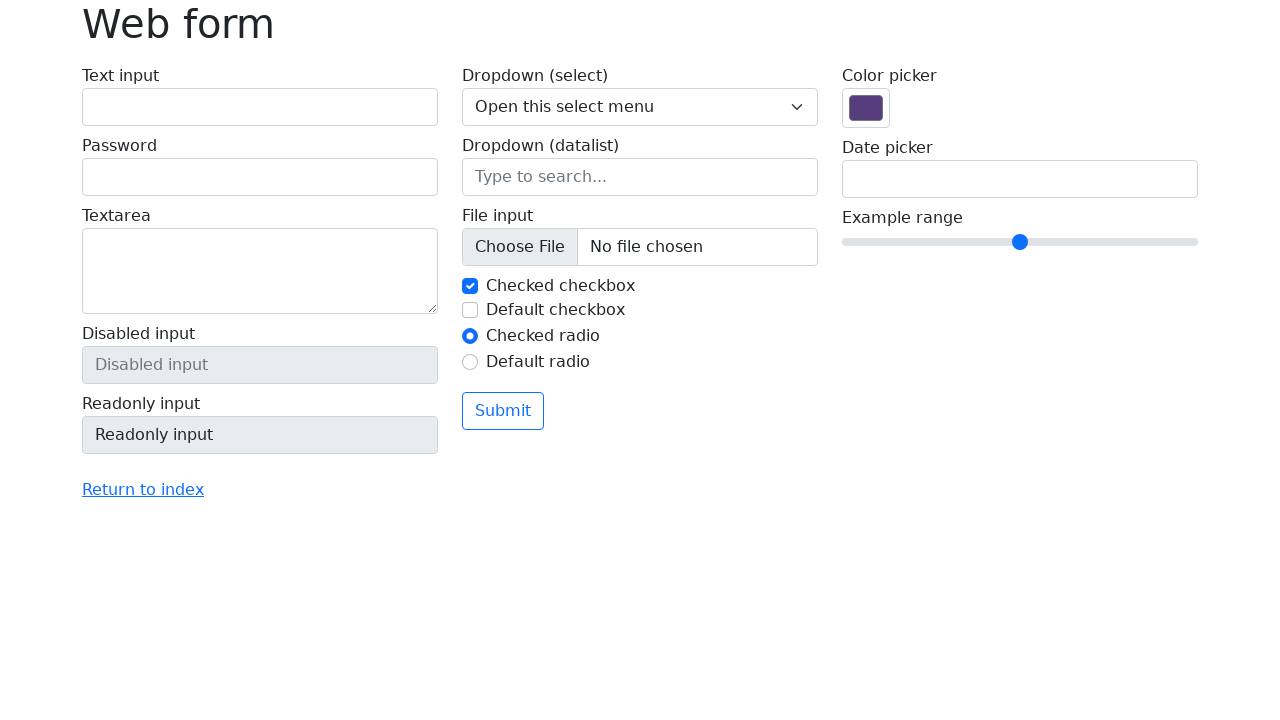

Waited for header element to be visible
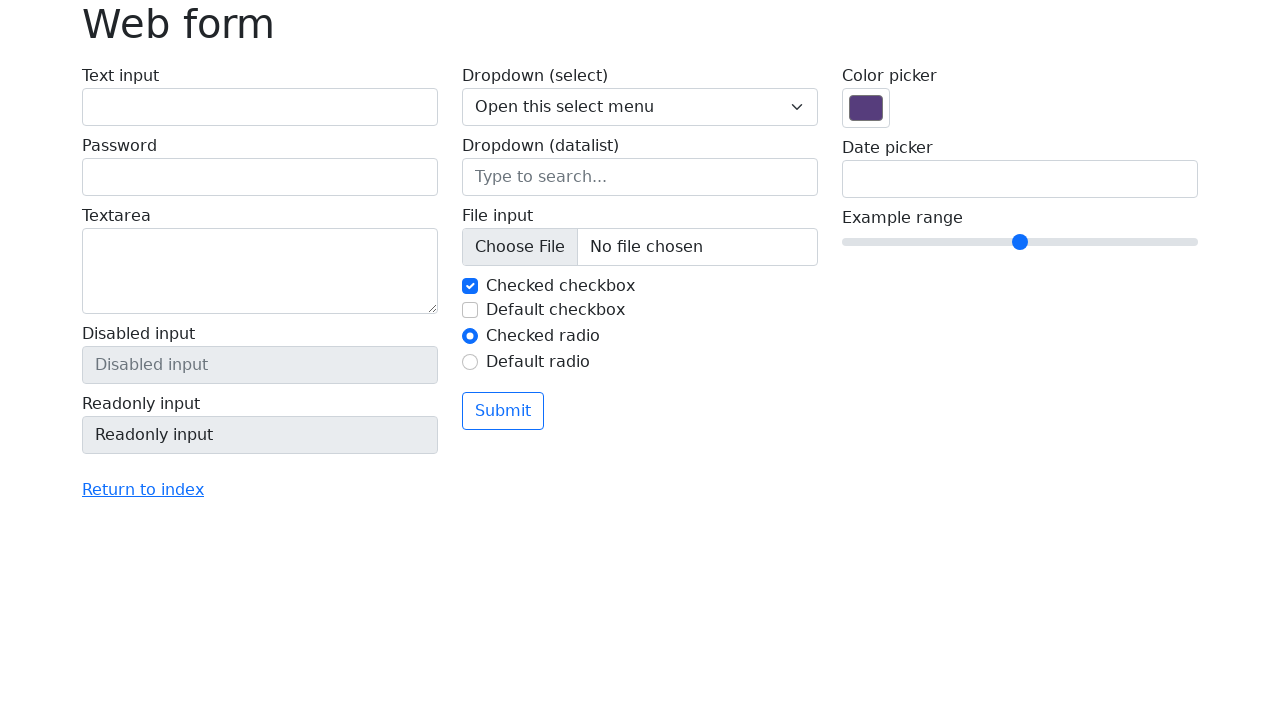

Located header element
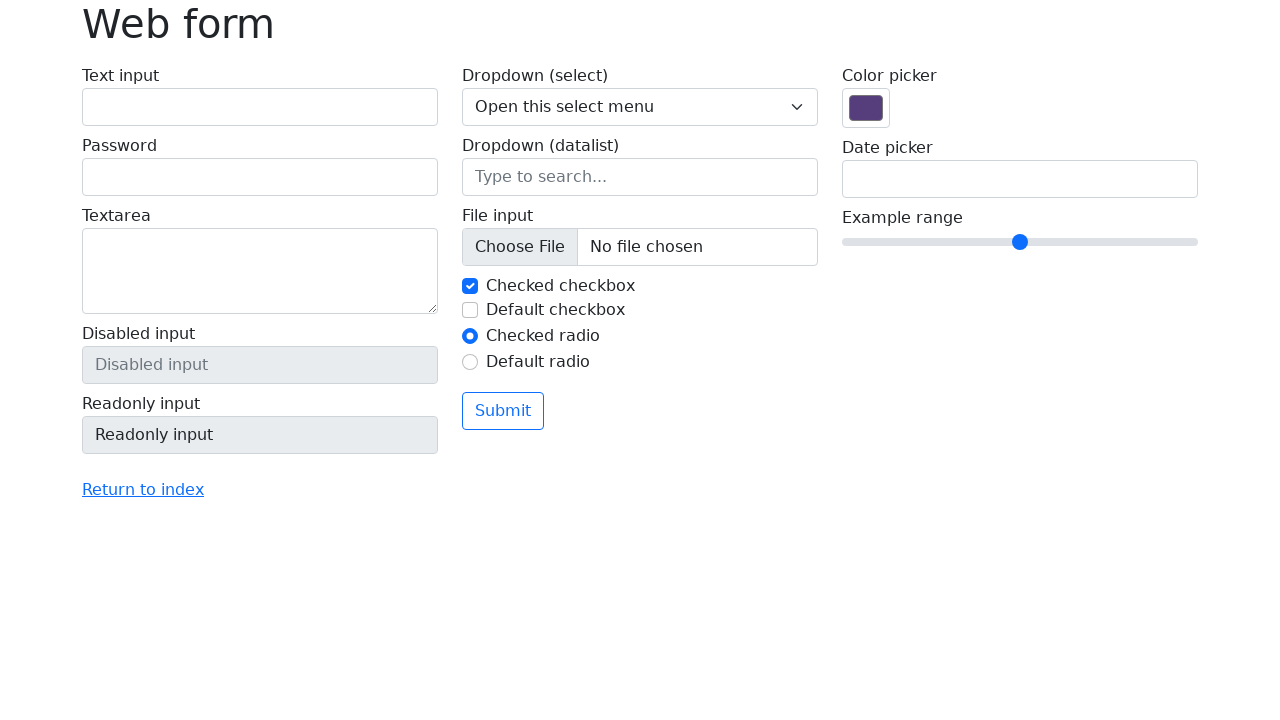

Located text input field
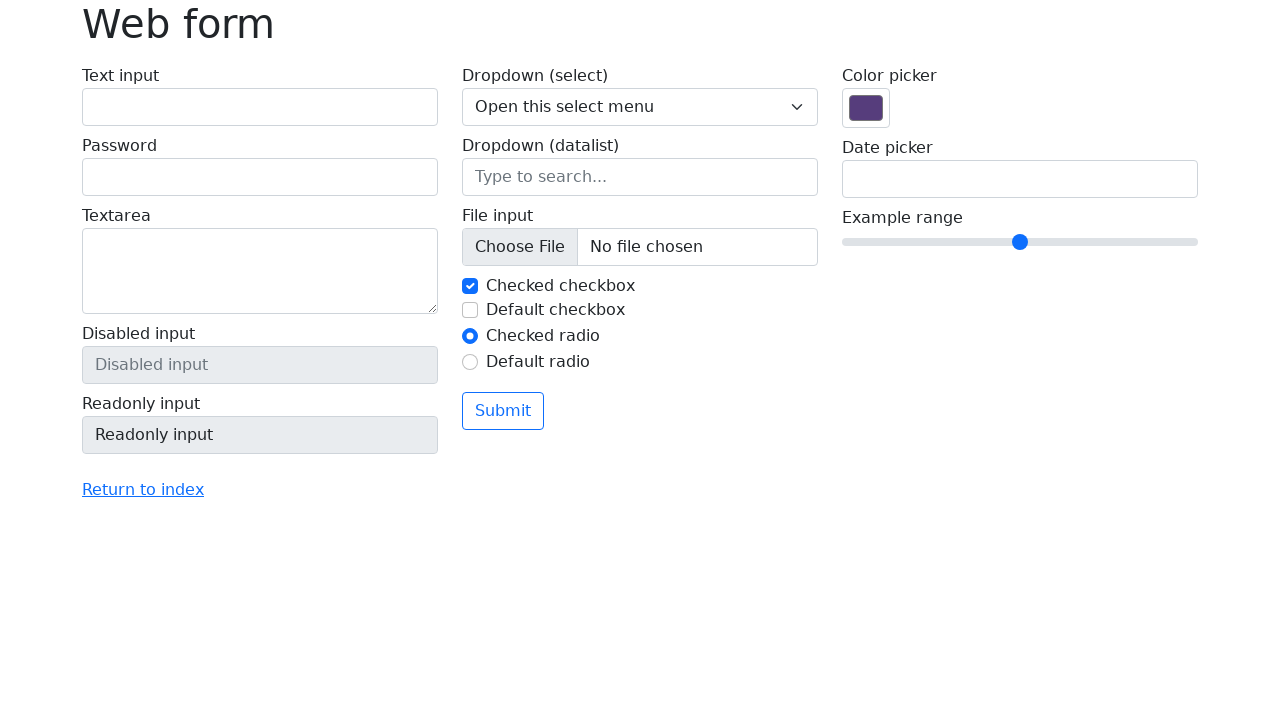

Filled text input field with 'hello' on input#my-text-id
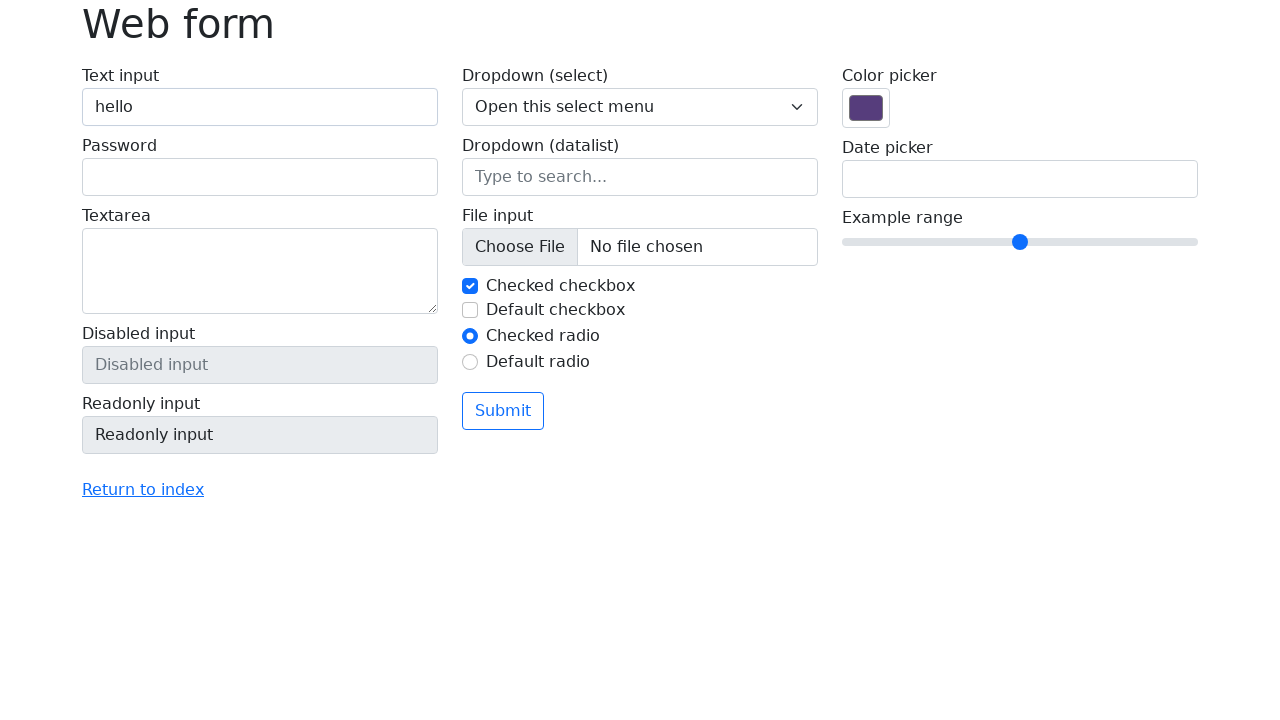

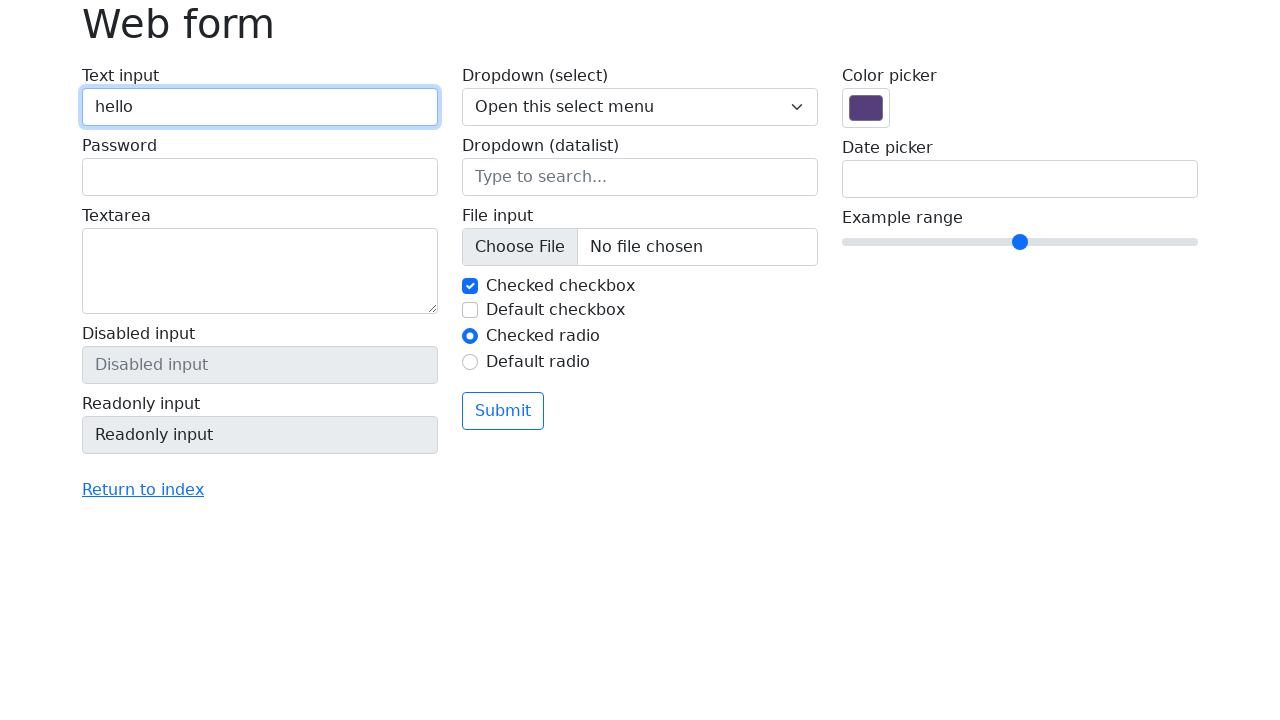